Tests JavaScript prompt alert functionality by triggering a prompt, entering text, and accepting it

Starting URL: https://the-internet.herokuapp.com/javascript_alerts

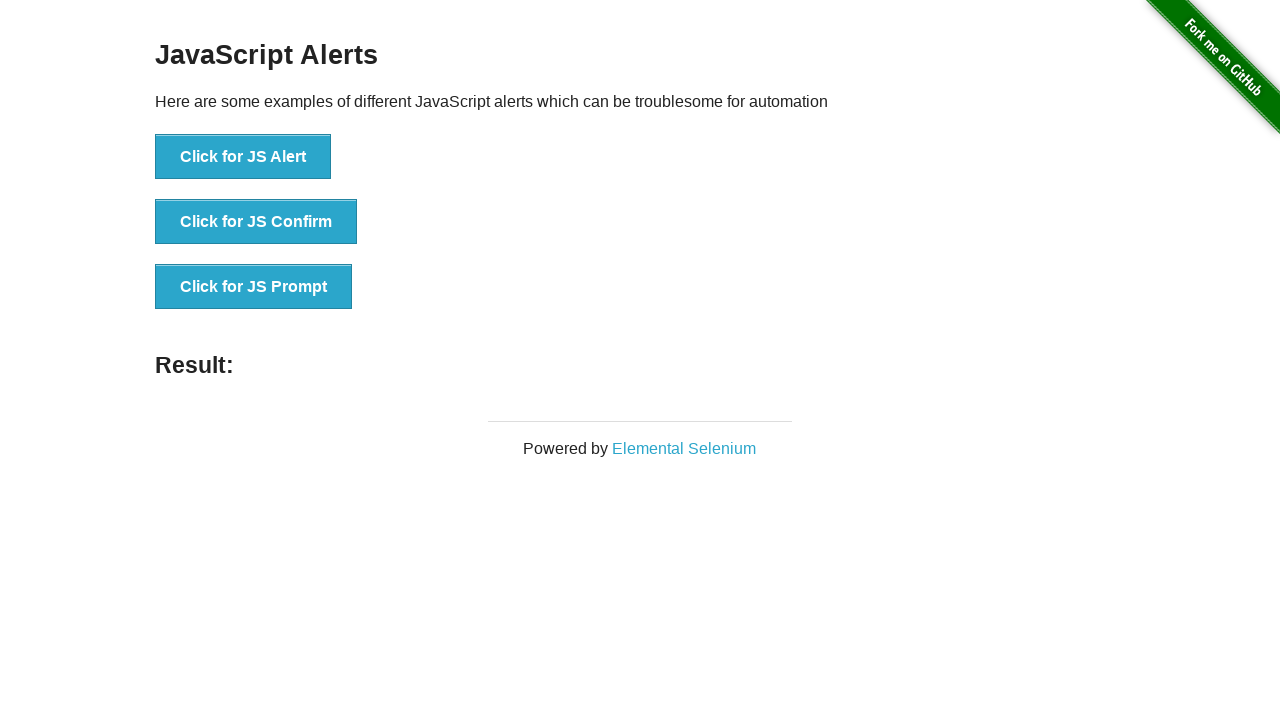

Clicked button to trigger JavaScript prompt alert at (254, 287) on xpath=//button[normalize-space()='Click for JS Prompt']
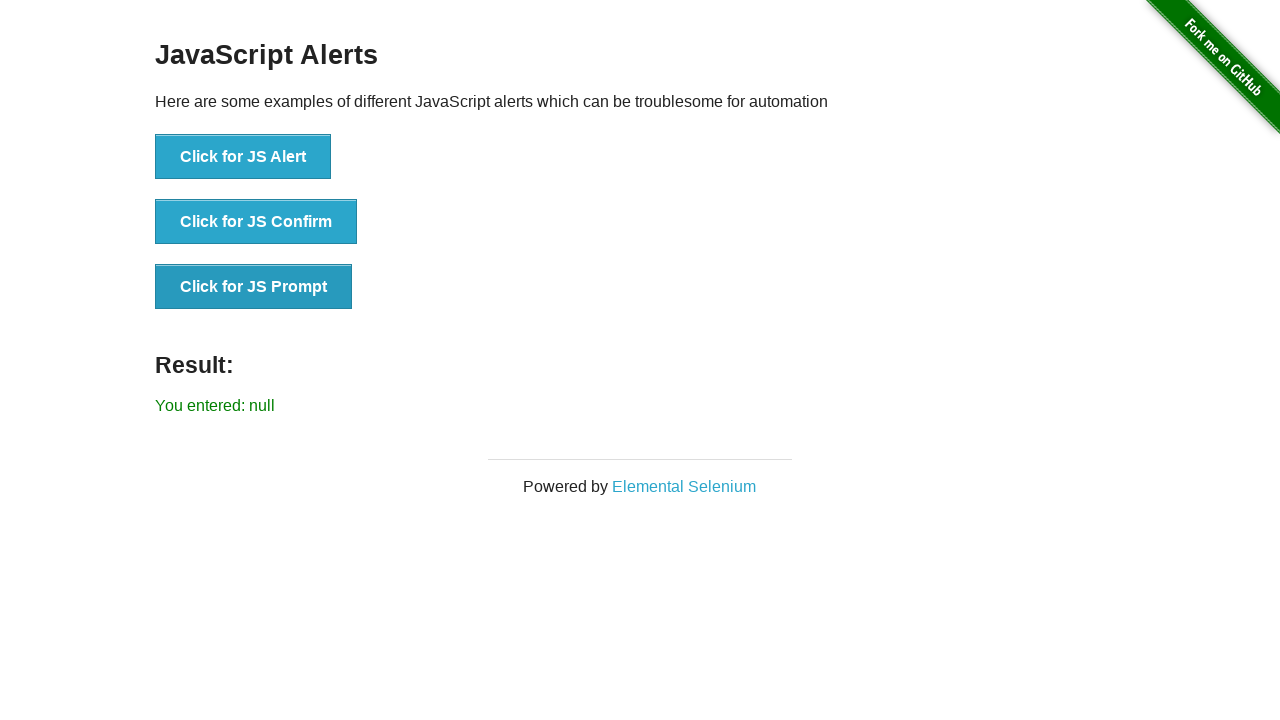

Set up dialog handler to accept prompt with text 'WELCOME'
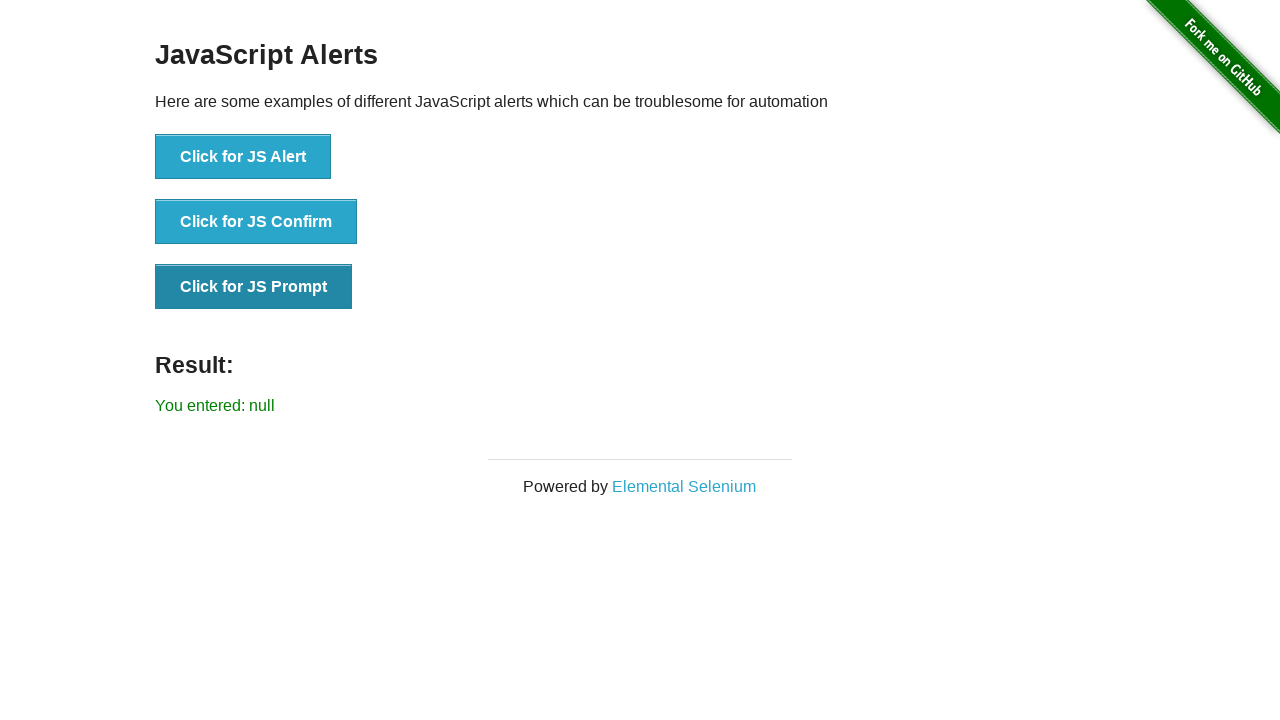

Clicked button again to trigger the prompt dialog at (254, 287) on xpath=//button[normalize-space()='Click for JS Prompt']
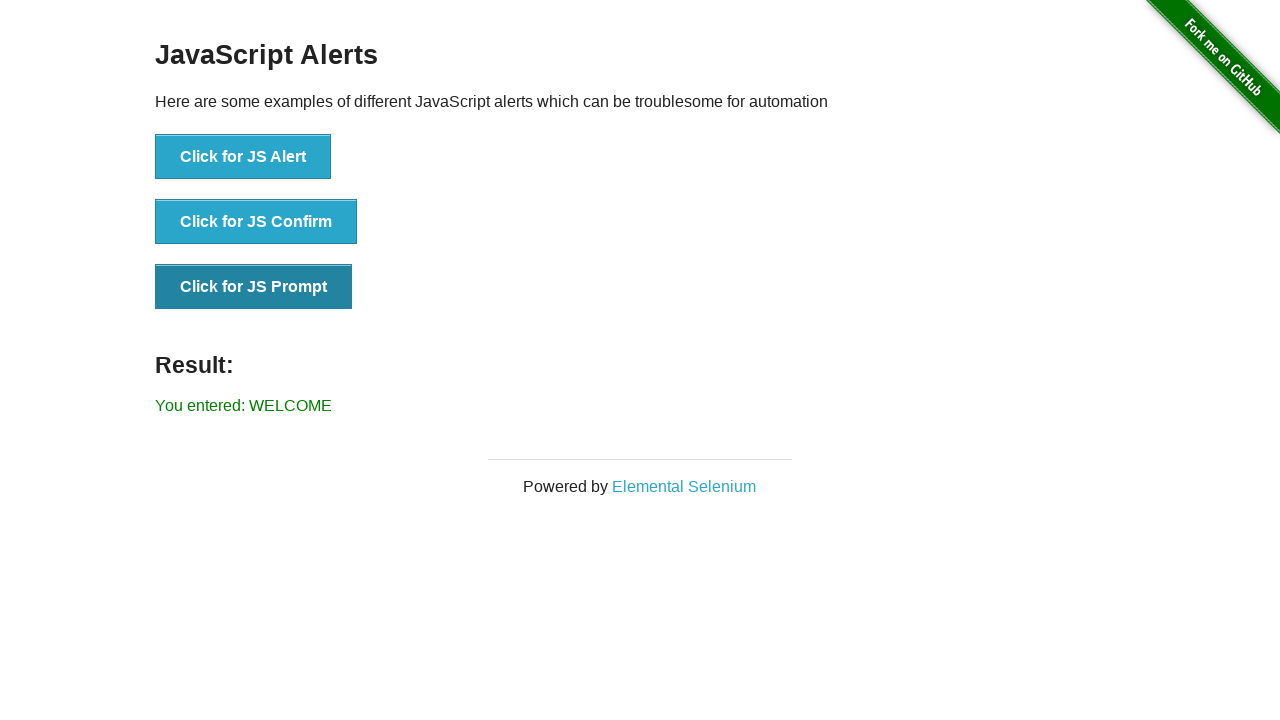

Verified result text 'You entered: WELCOME' appeared on page
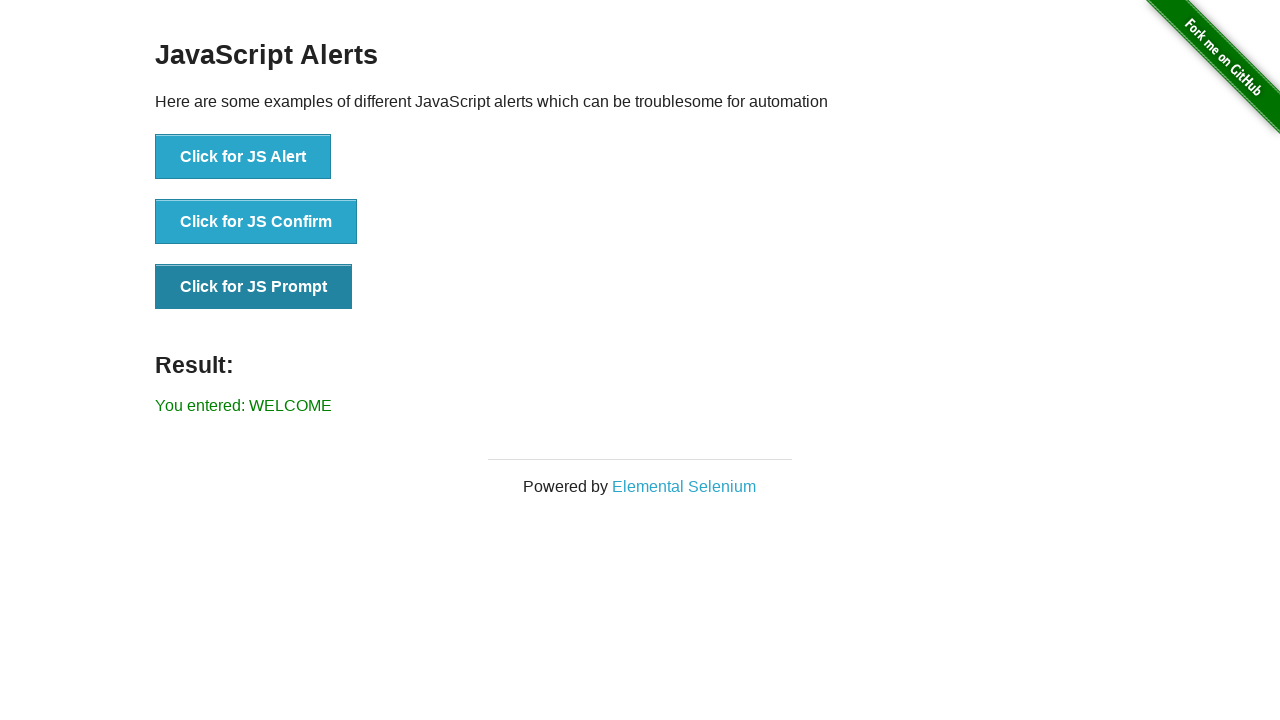

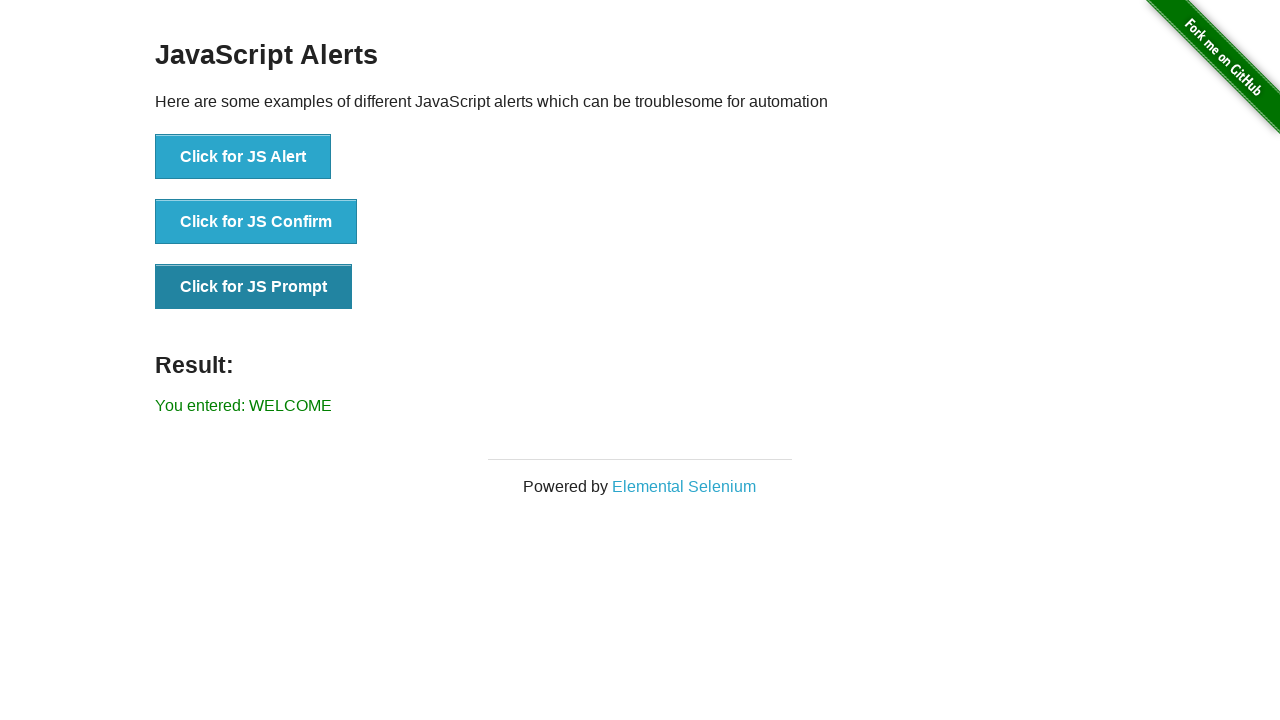